Automates a crossword puzzle generator by filling in a text area with words, submitting the form, and clicking a save button to create a temporary crossword puzzle.

Starting URL: https://geek.co.il/~mooffie/crossword/

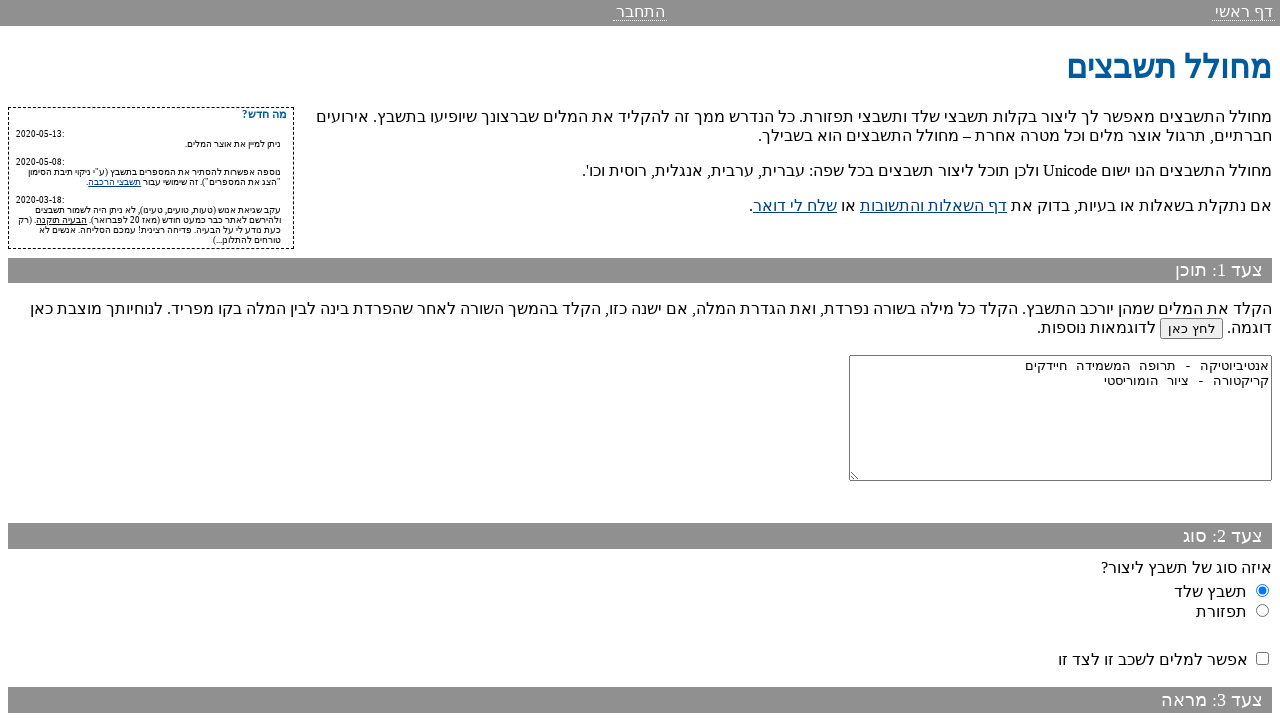

Located the crossword form element
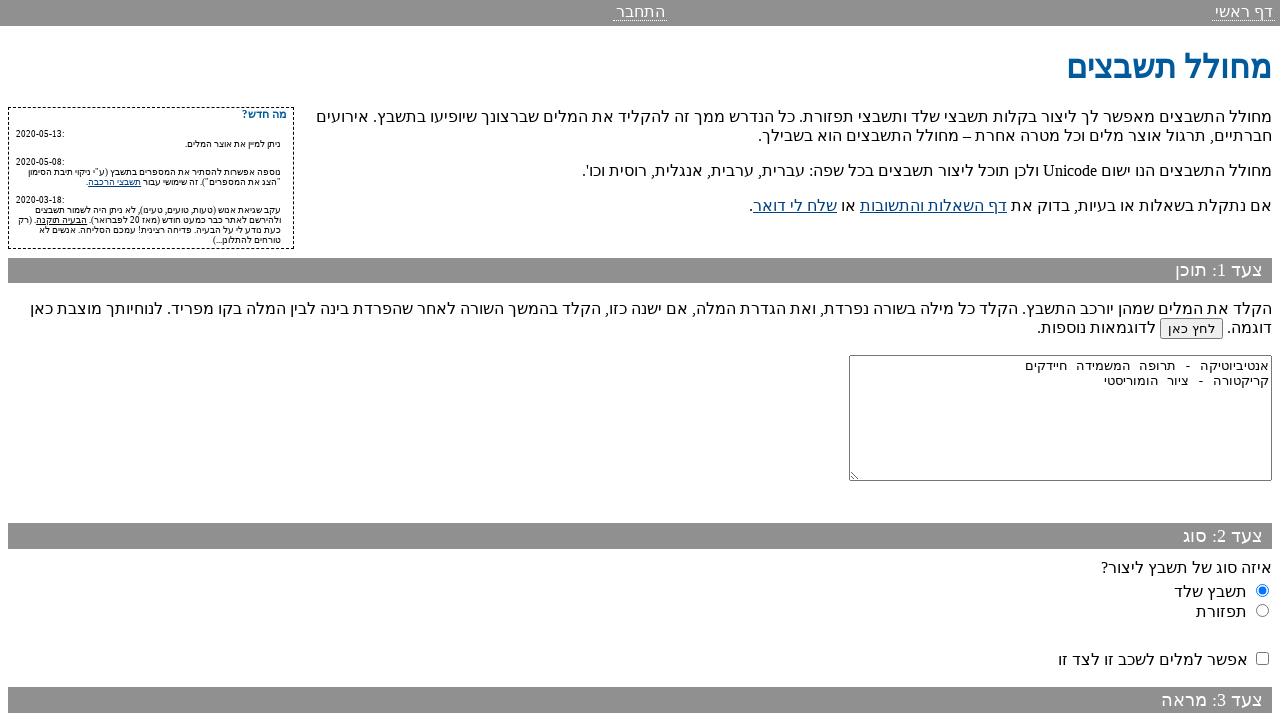

Located the text area for word input
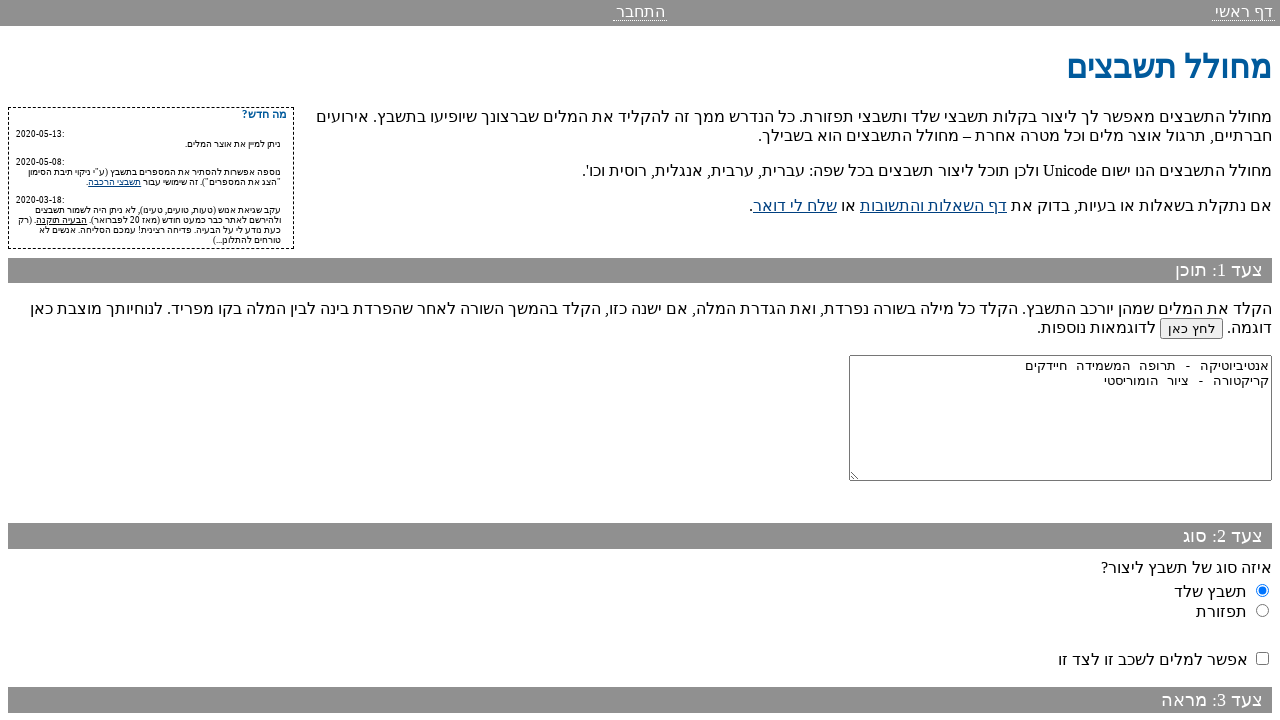

Cleared the text area on #crossword-form >> #raw-words
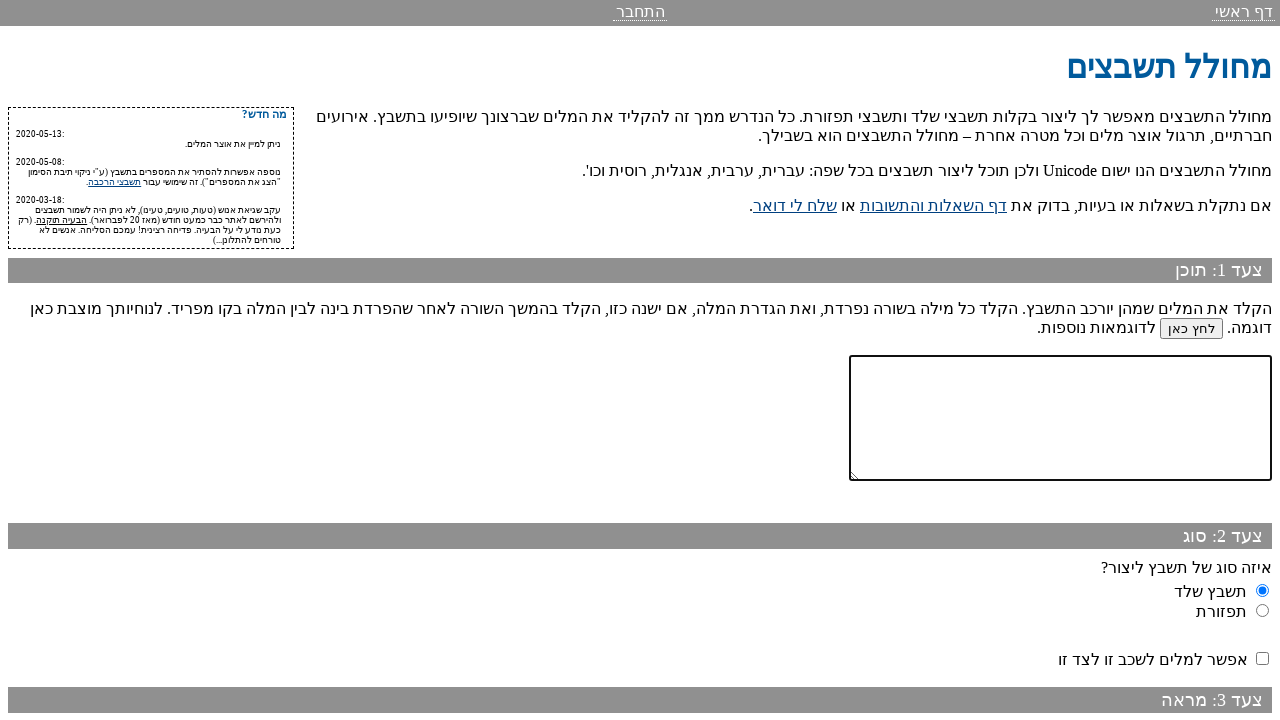

Filled text area with sample crossword words and definitions on #crossword-form >> #raw-words
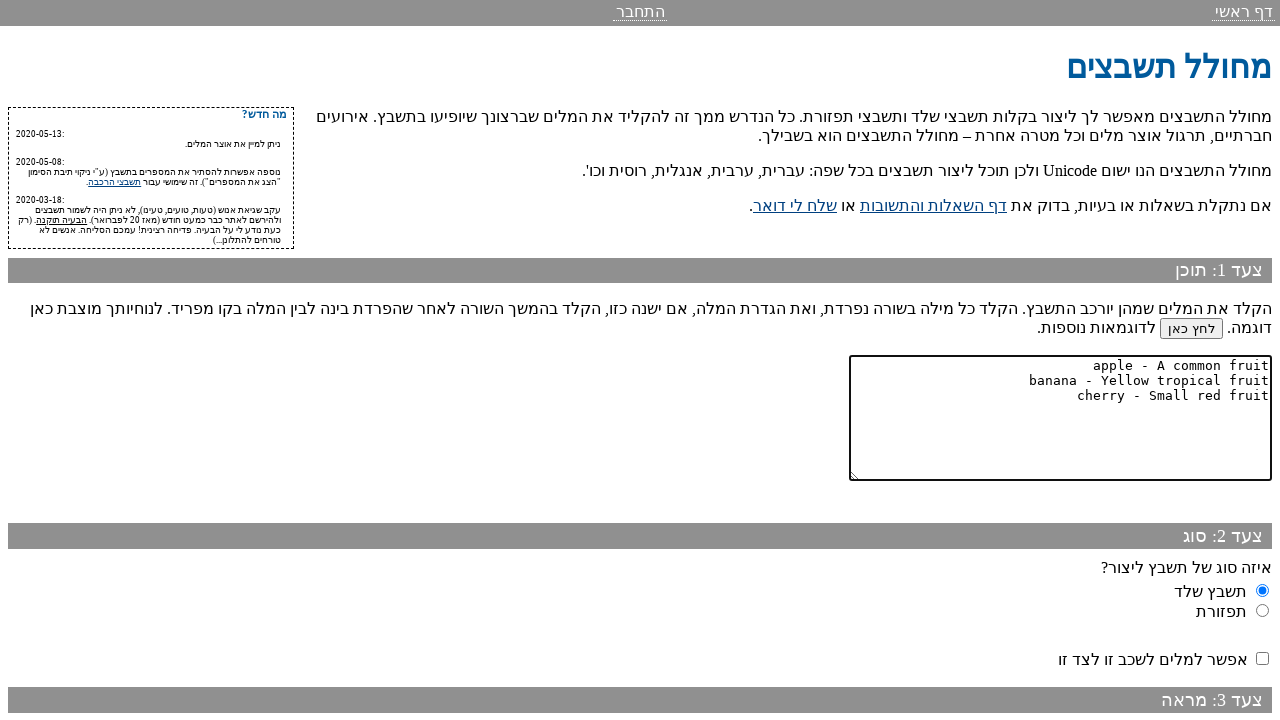

Located the submit button
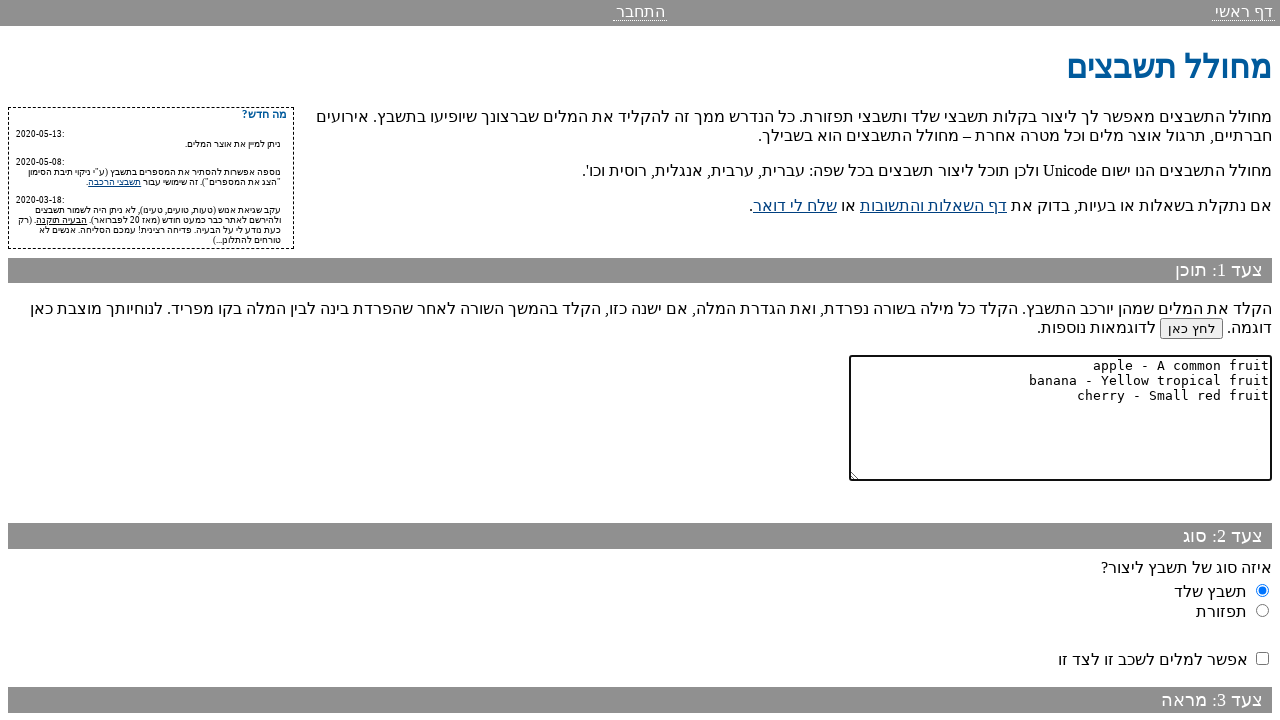

Clicked the submit button to process the words at (1219, 624) on #crossword-form >> [name='action_same']
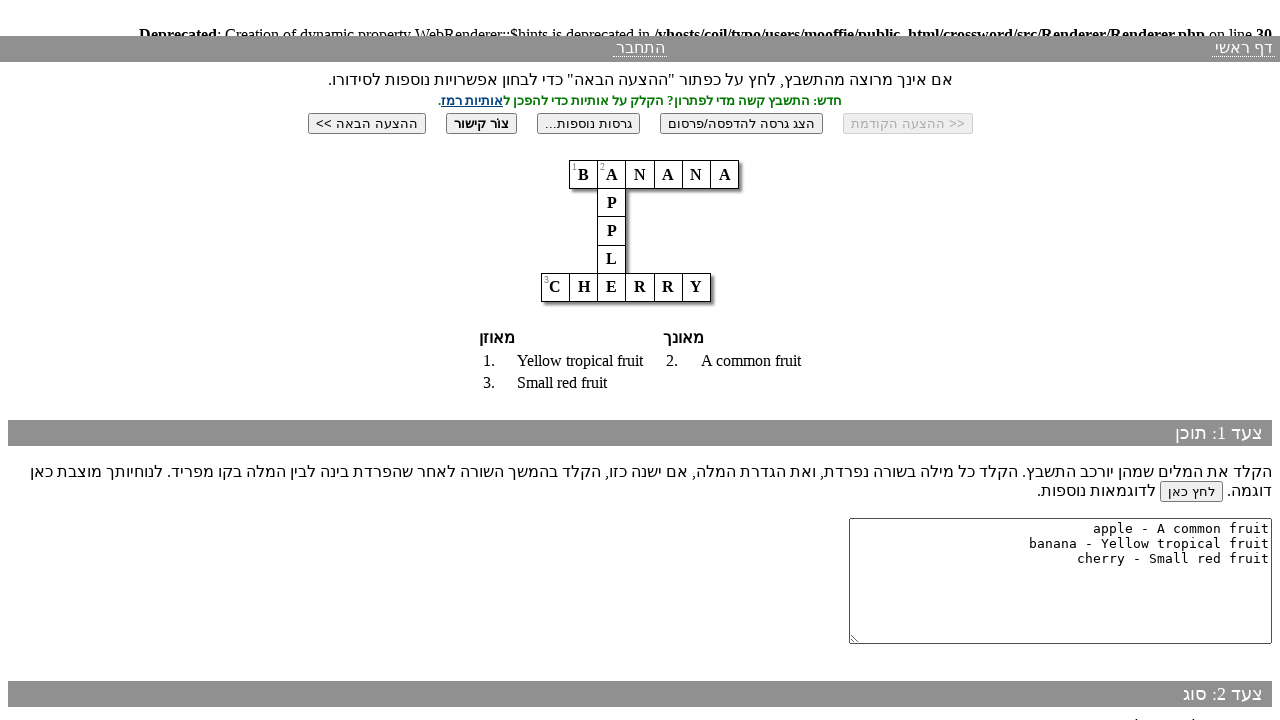

Waited for form to reload after submission
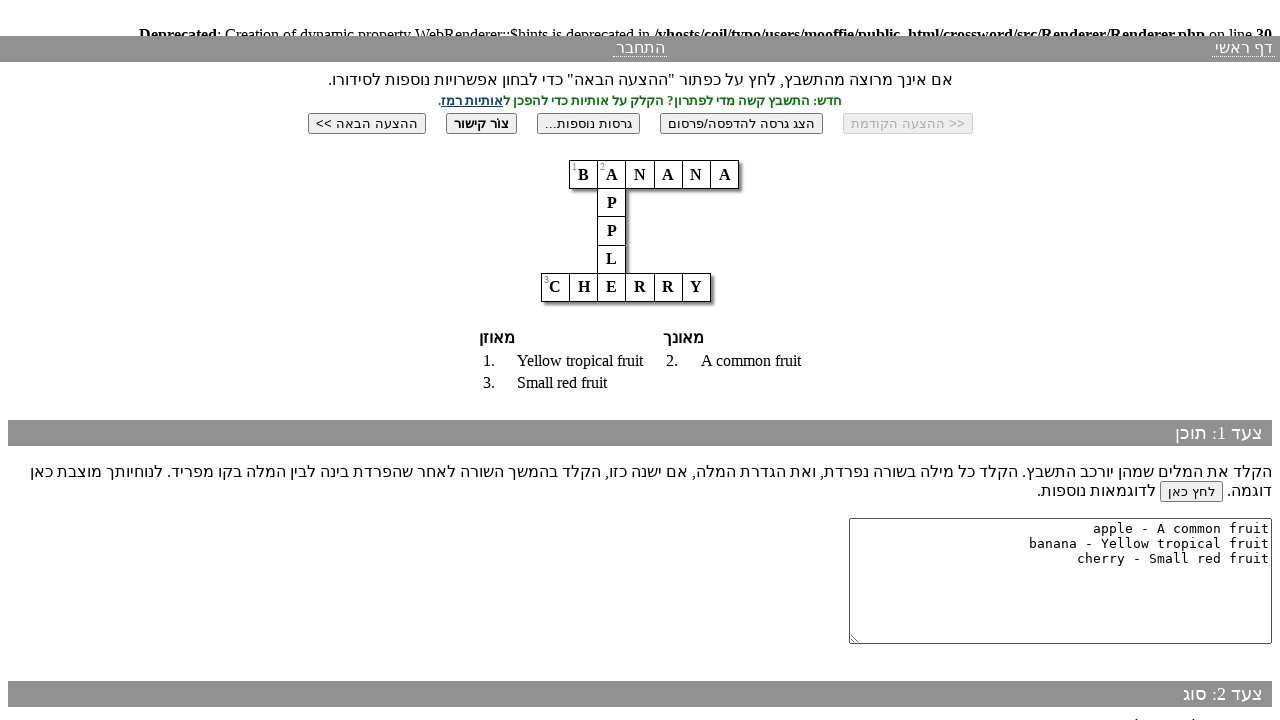

Waited 1 second for form to fully initialize
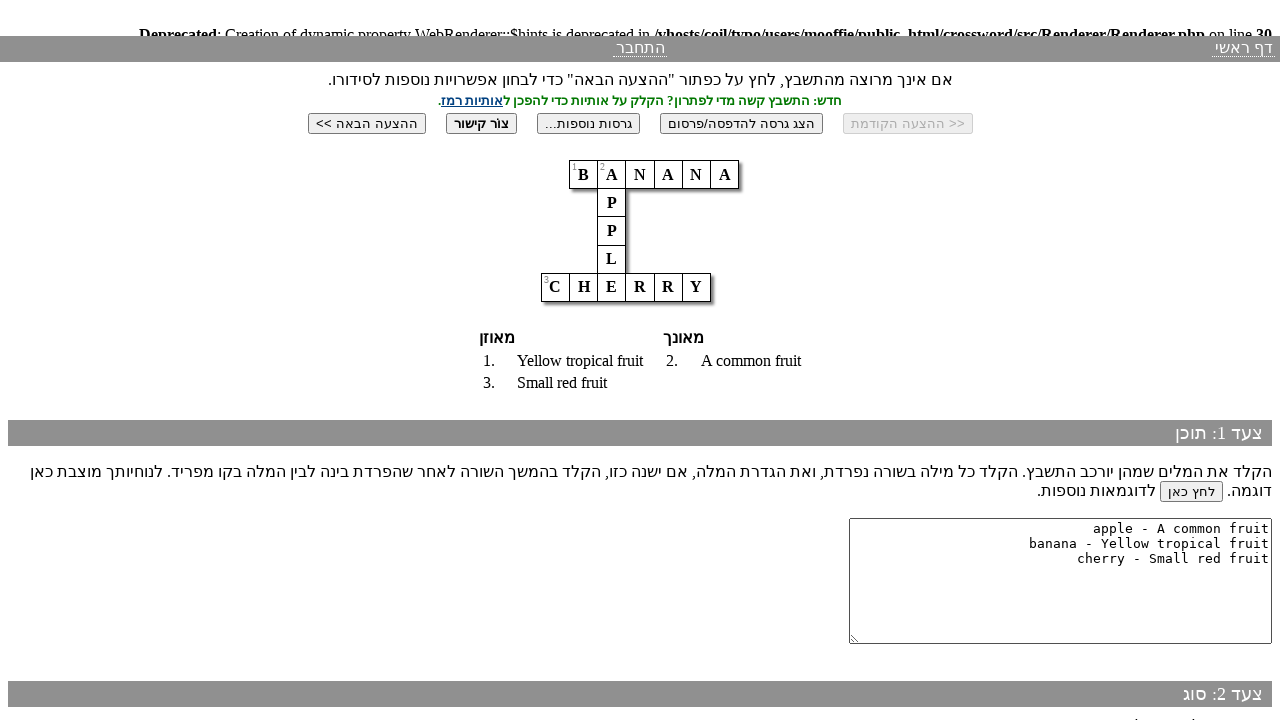

Located the save/create temporary crossword button
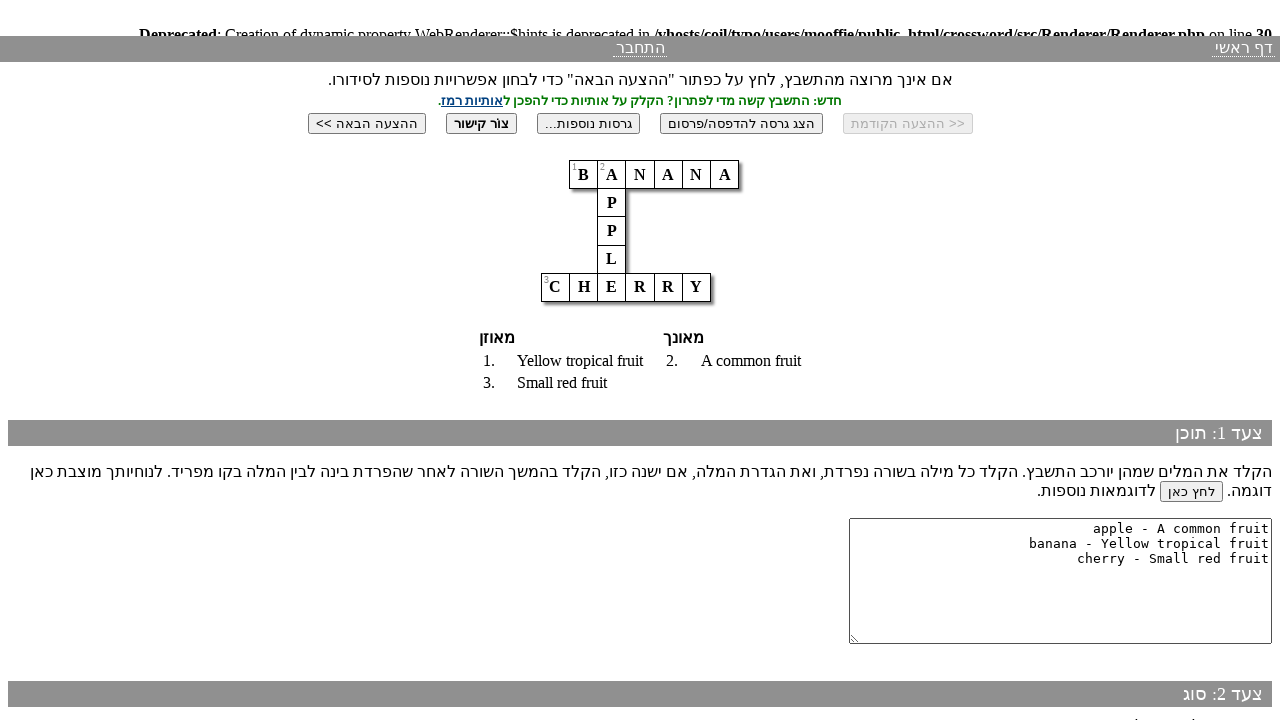

Clicked the save/create temporary button to generate crossword puzzle at (481, 123) on #save-create-temp-btn
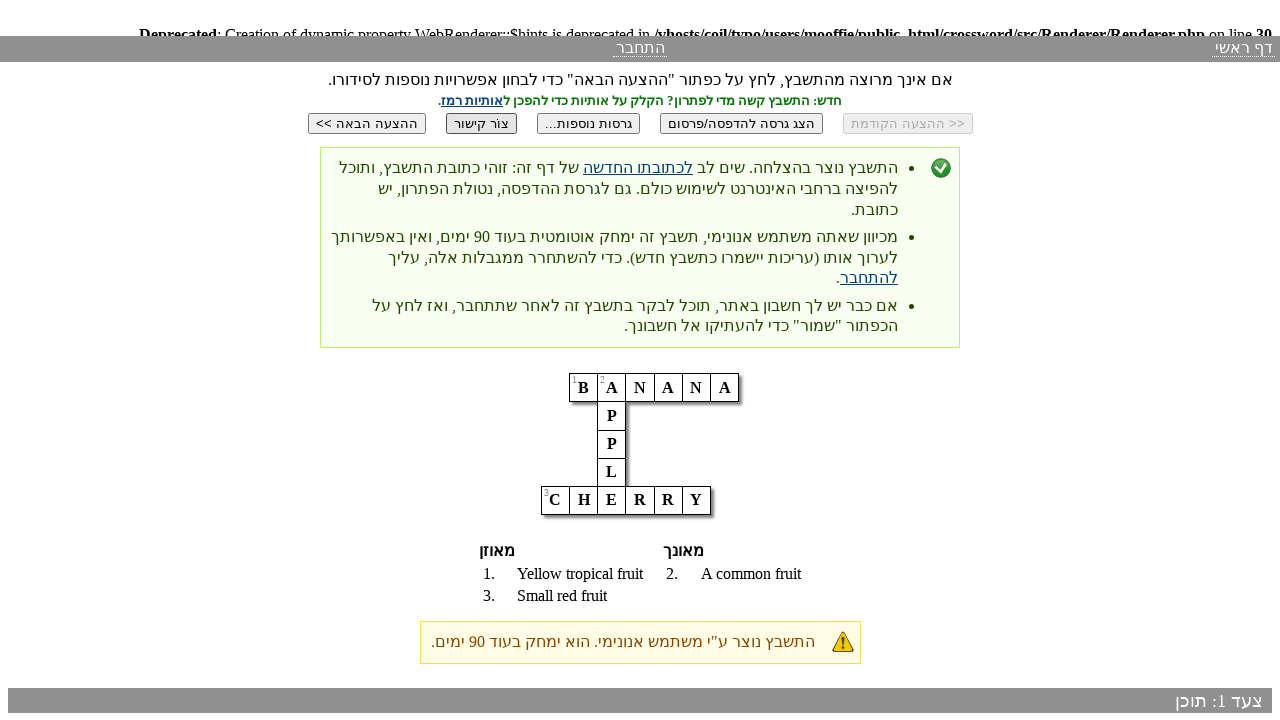

Waited 2 seconds for crossword puzzle to be generated
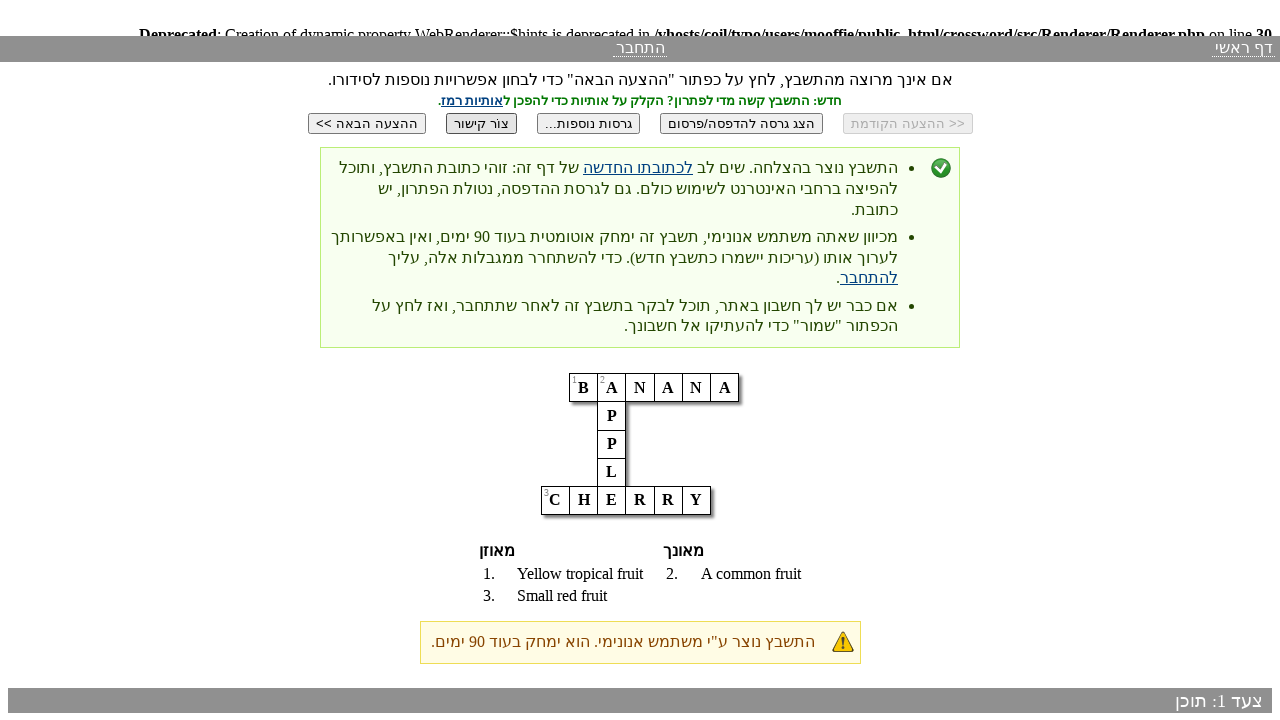

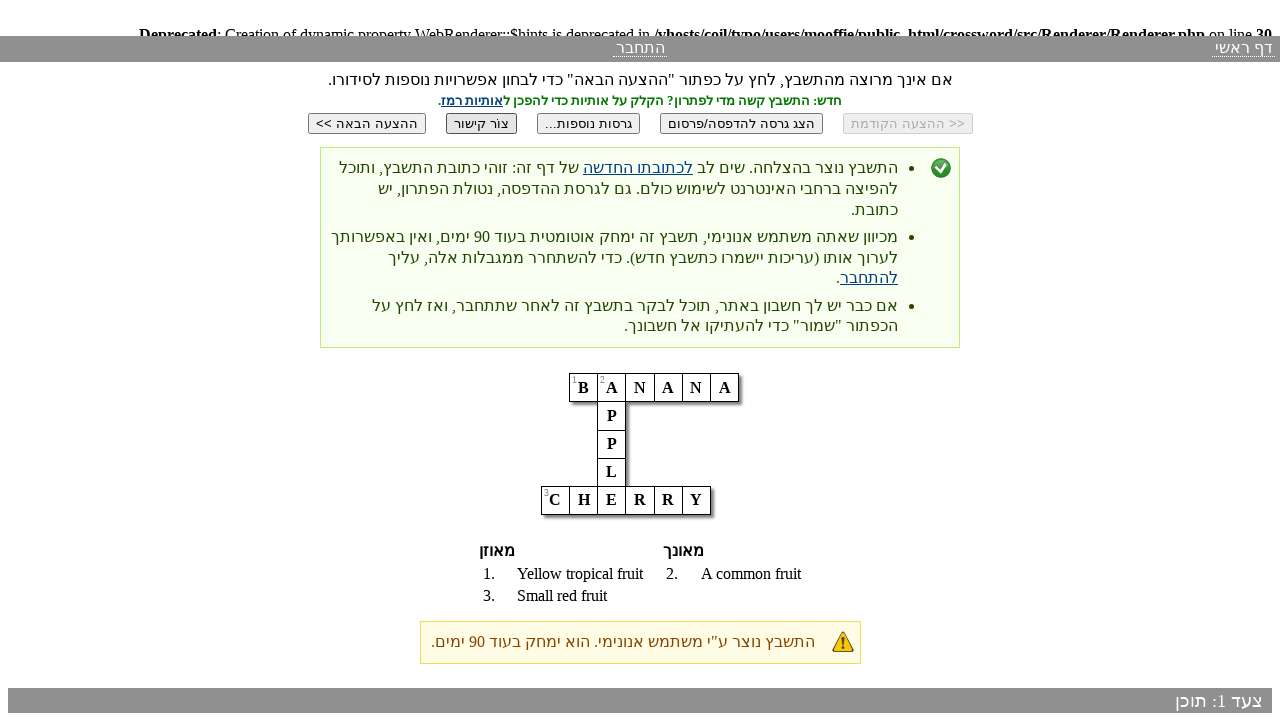